Tests iframe handling by switching to an iframe by index and retrieving text from a heading element inside the iframe

Starting URL: https://demoqa.com/frames

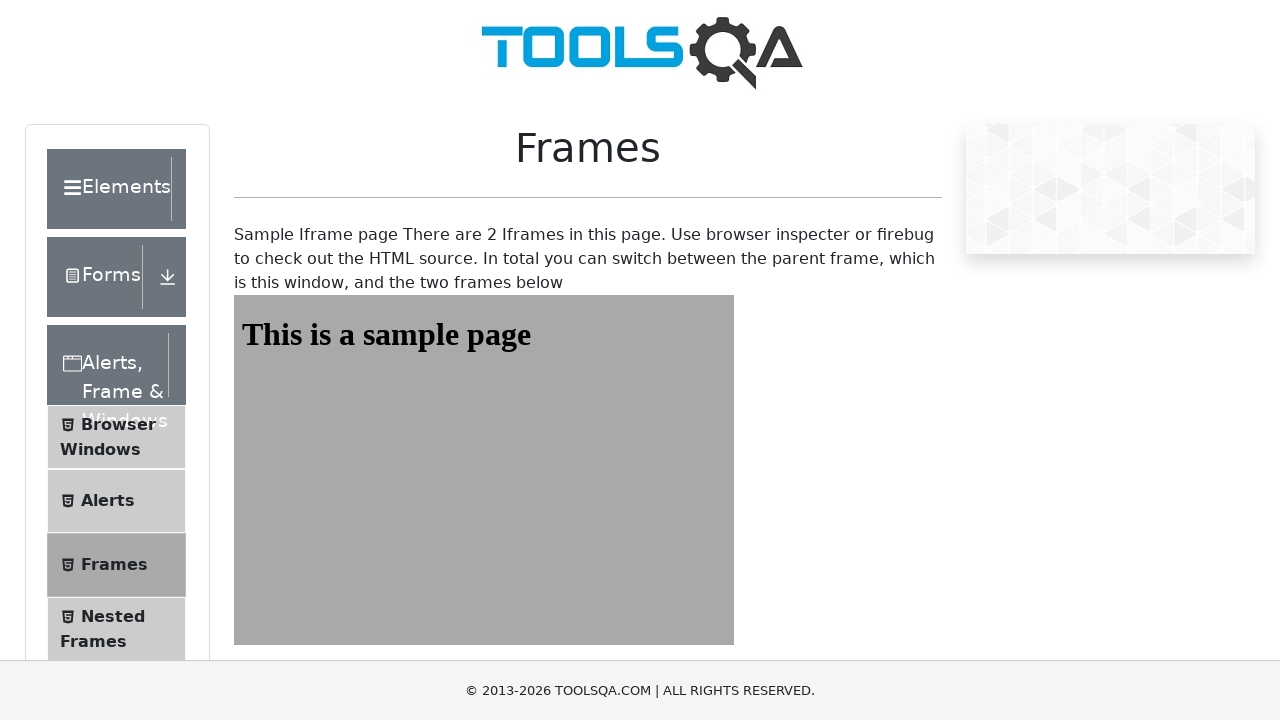

Navigated to https://demoqa.com/frames
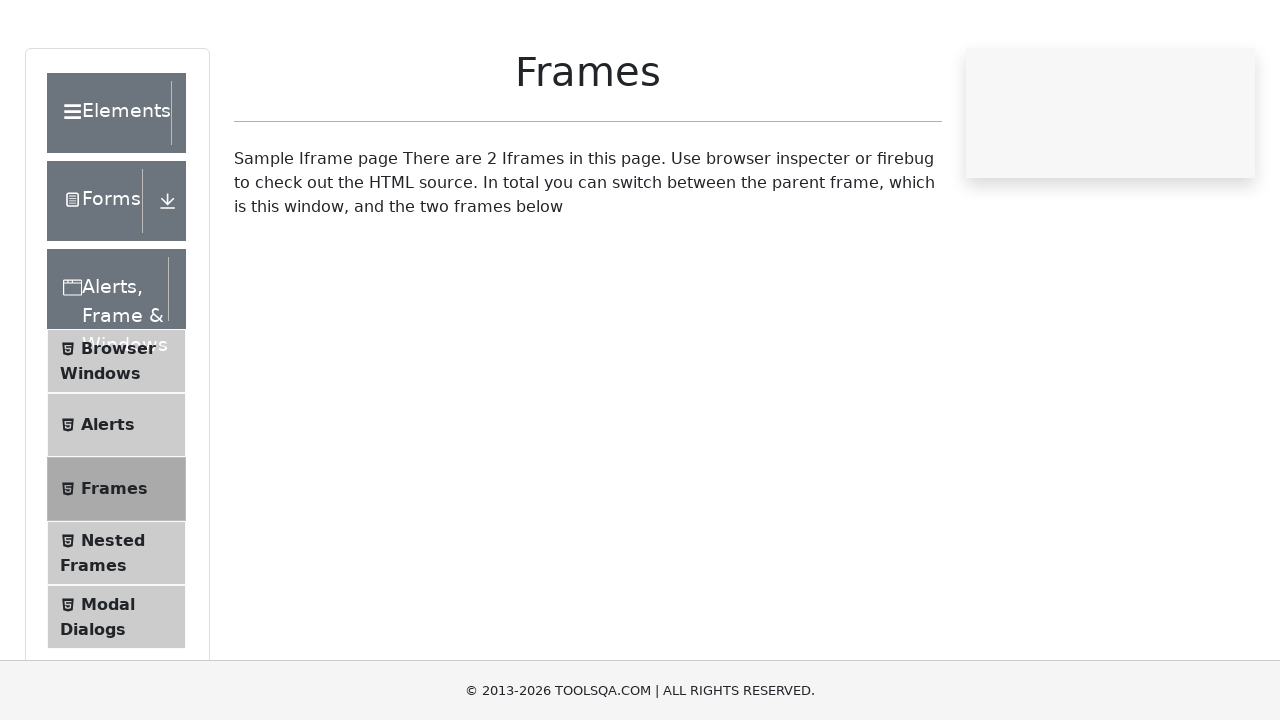

Retrieved all frames from page
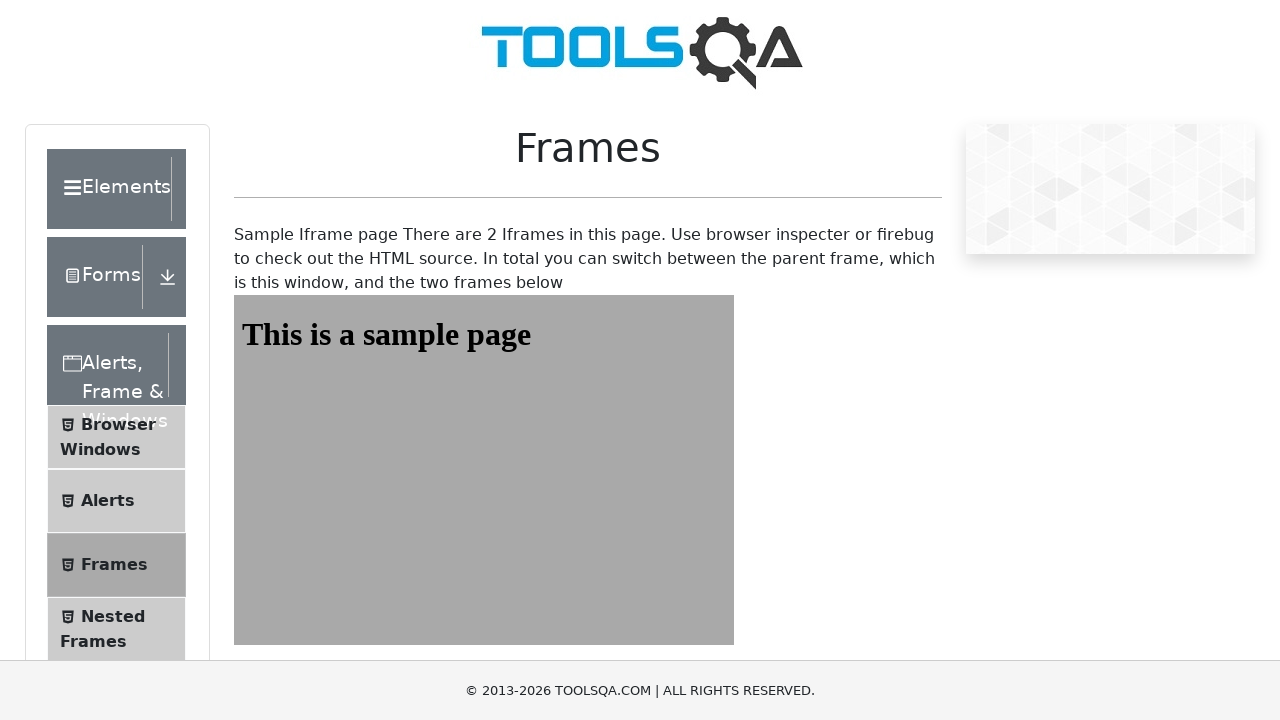

Located second iframe on page by index
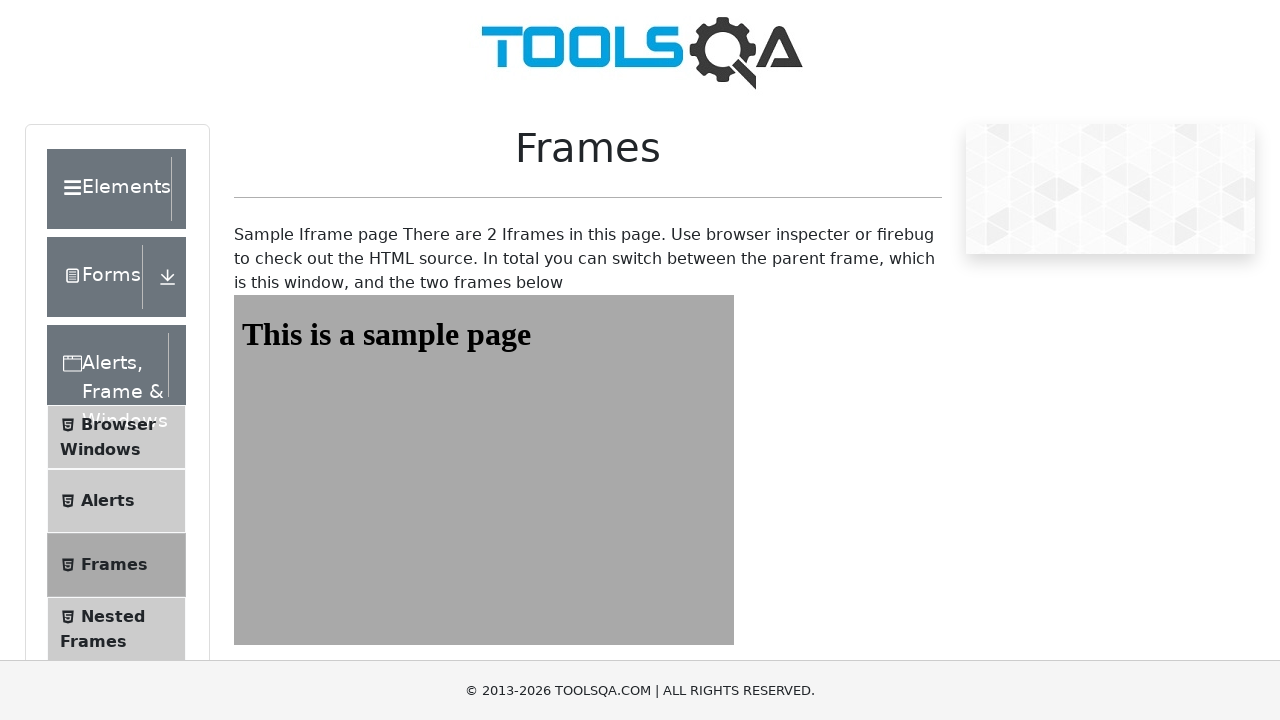

Retrieved heading text from inside iframe
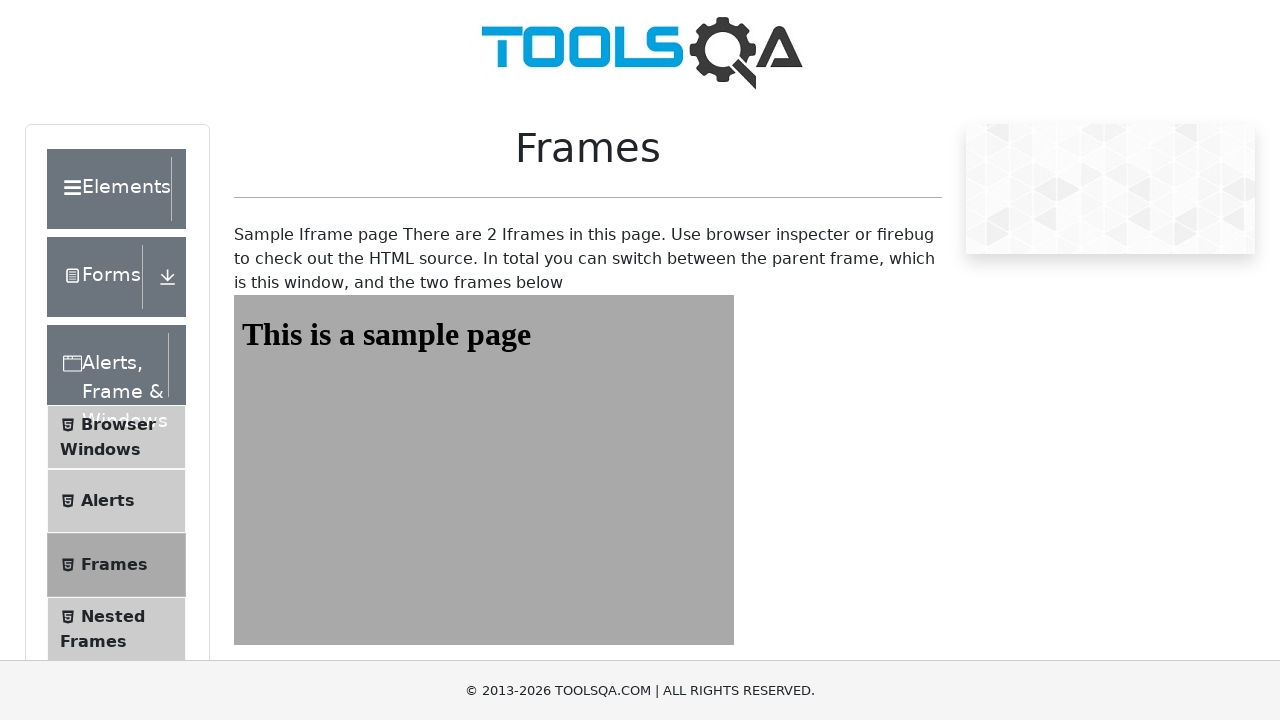

Verified heading text is not None
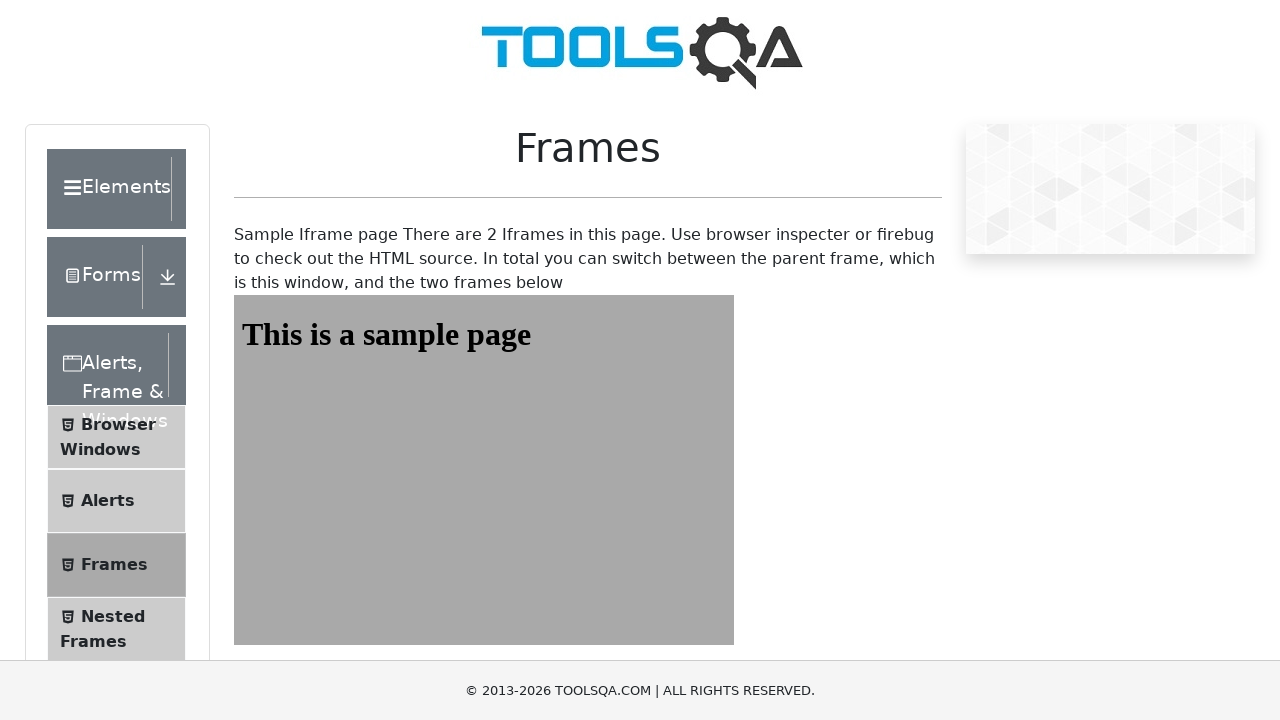

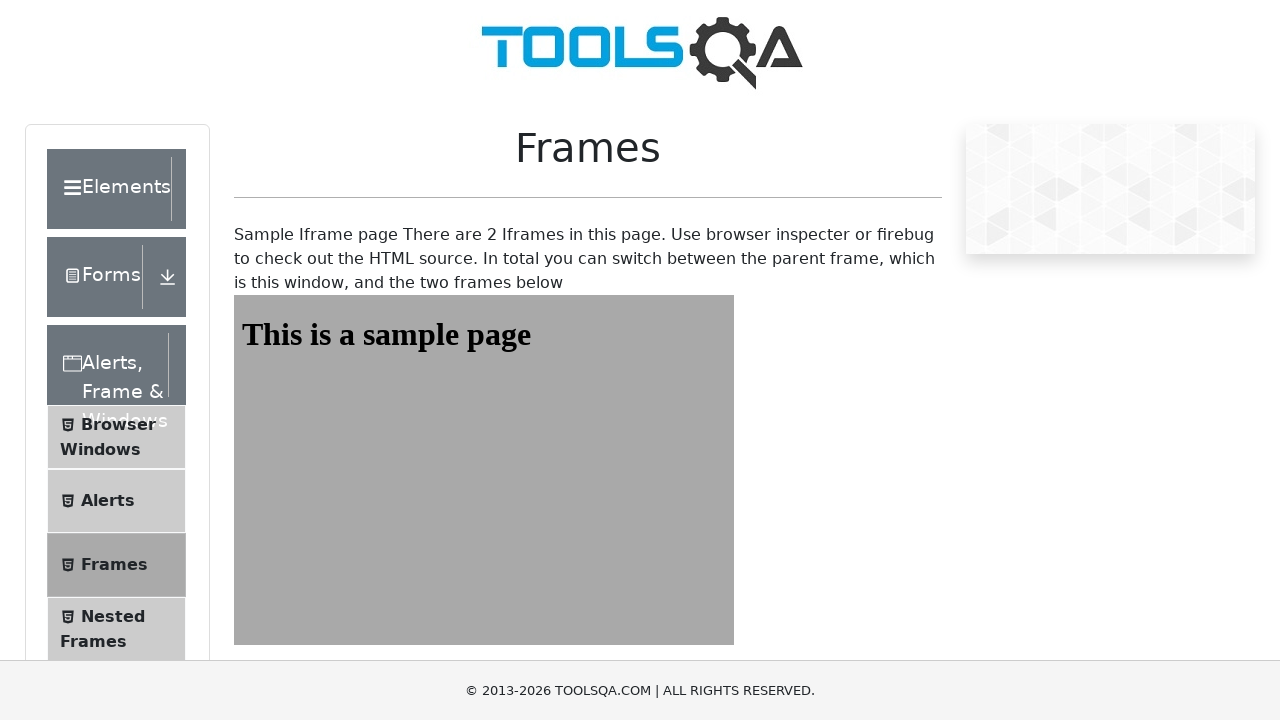